Tests various mouse events including left click, double click, and right-click (context menu) on elements of a training webpage, verifying the actions trigger the expected results.

Starting URL: https://training-support.net/webelements/mouse-events

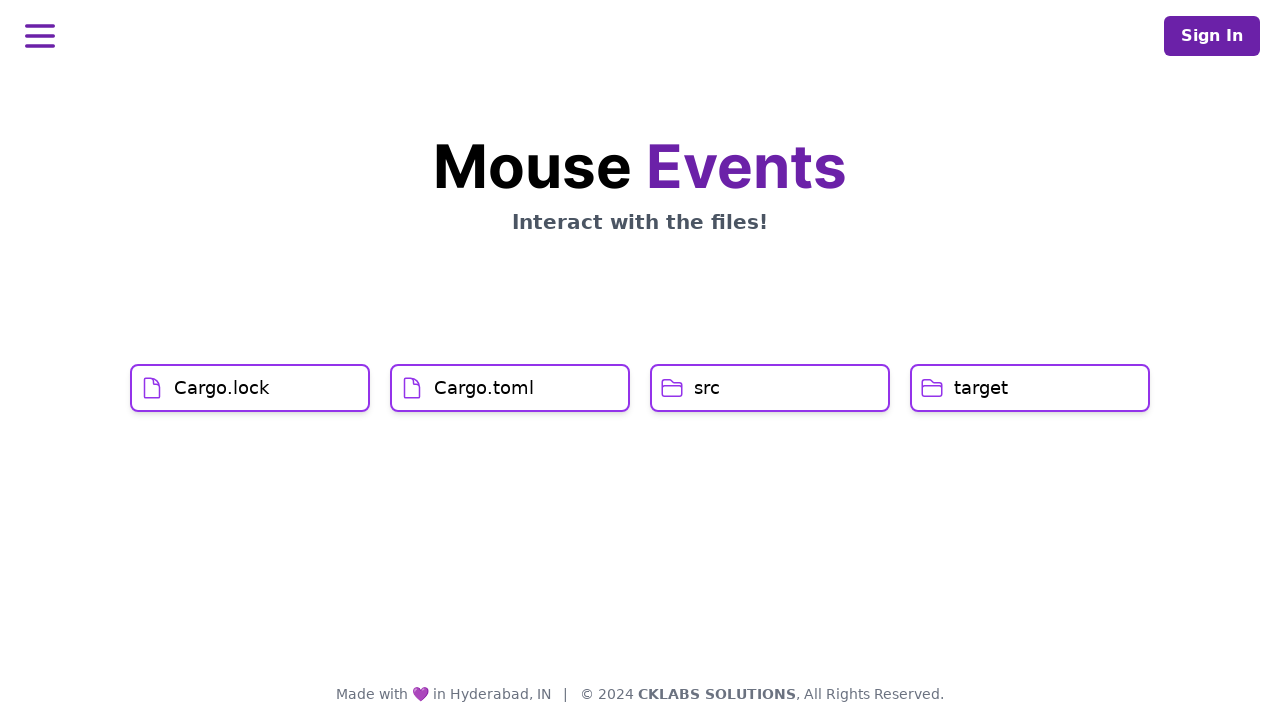

Clicked on Cargo.lock element at (222, 388) on xpath=//h1[text()='Cargo.lock']
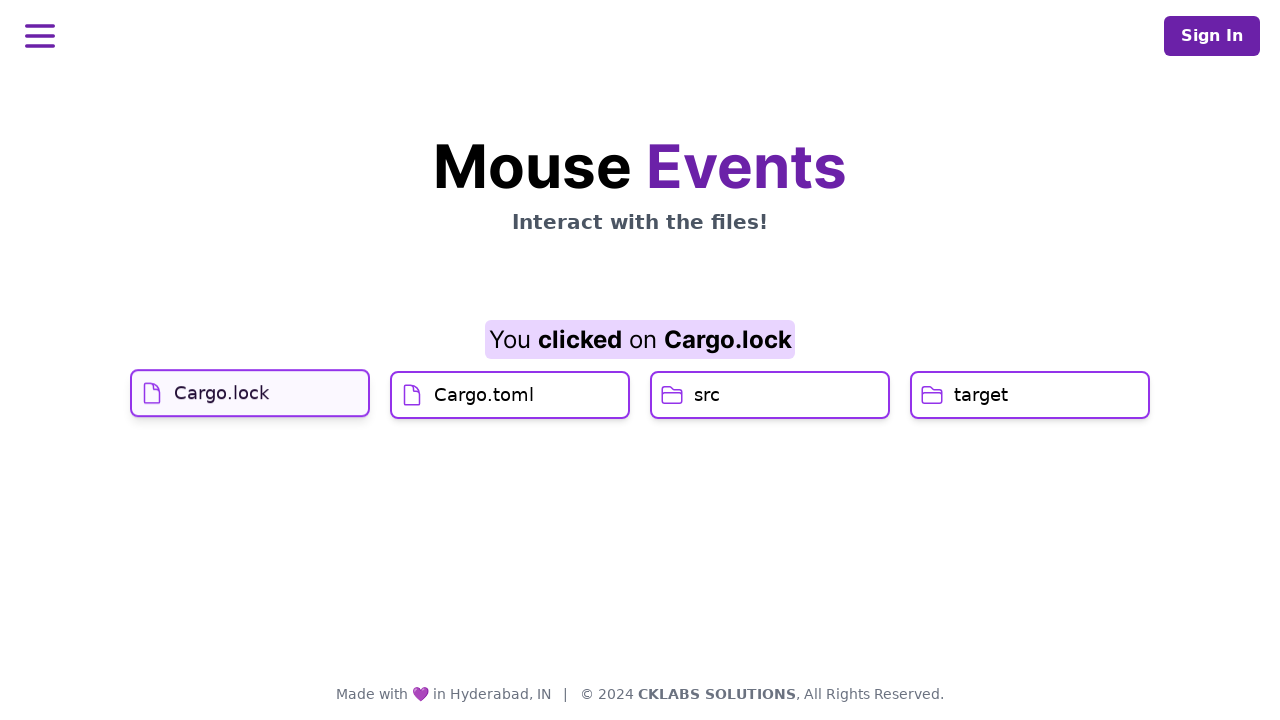

Hovered over Cargo.toml element at (484, 420) on xpath=//h1[text()='Cargo.toml']
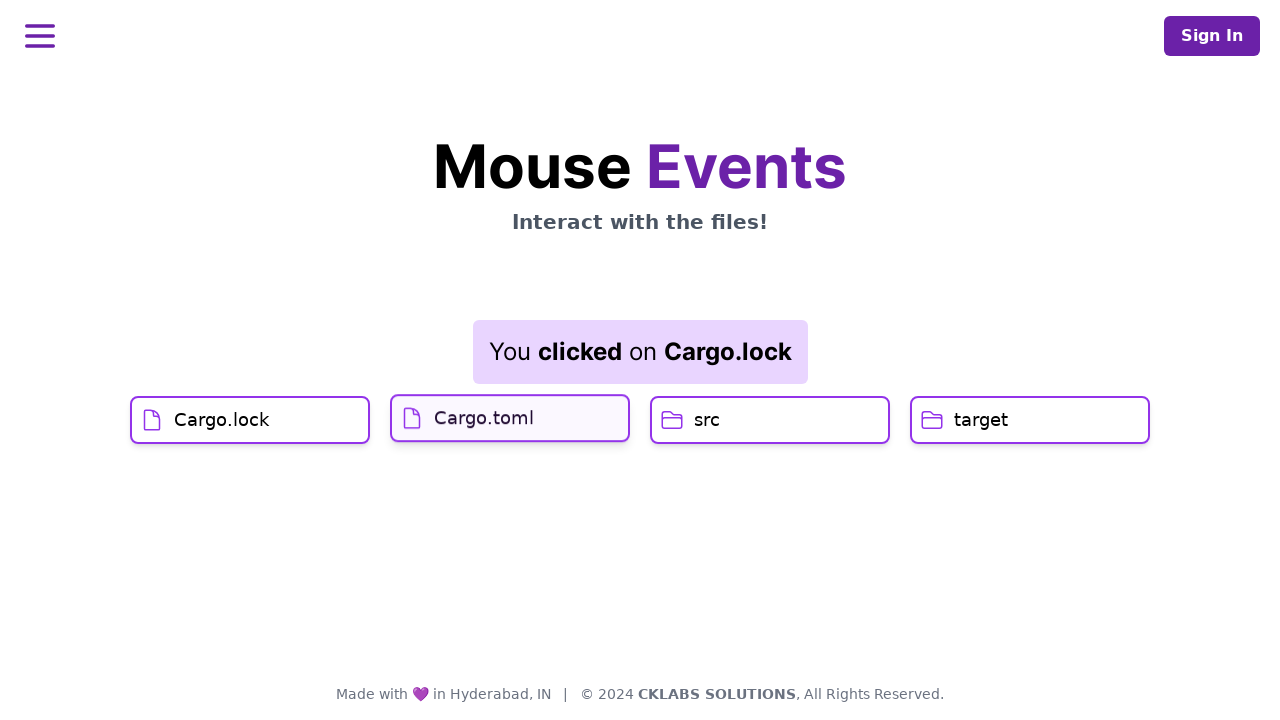

Waited 1 second for hover effect
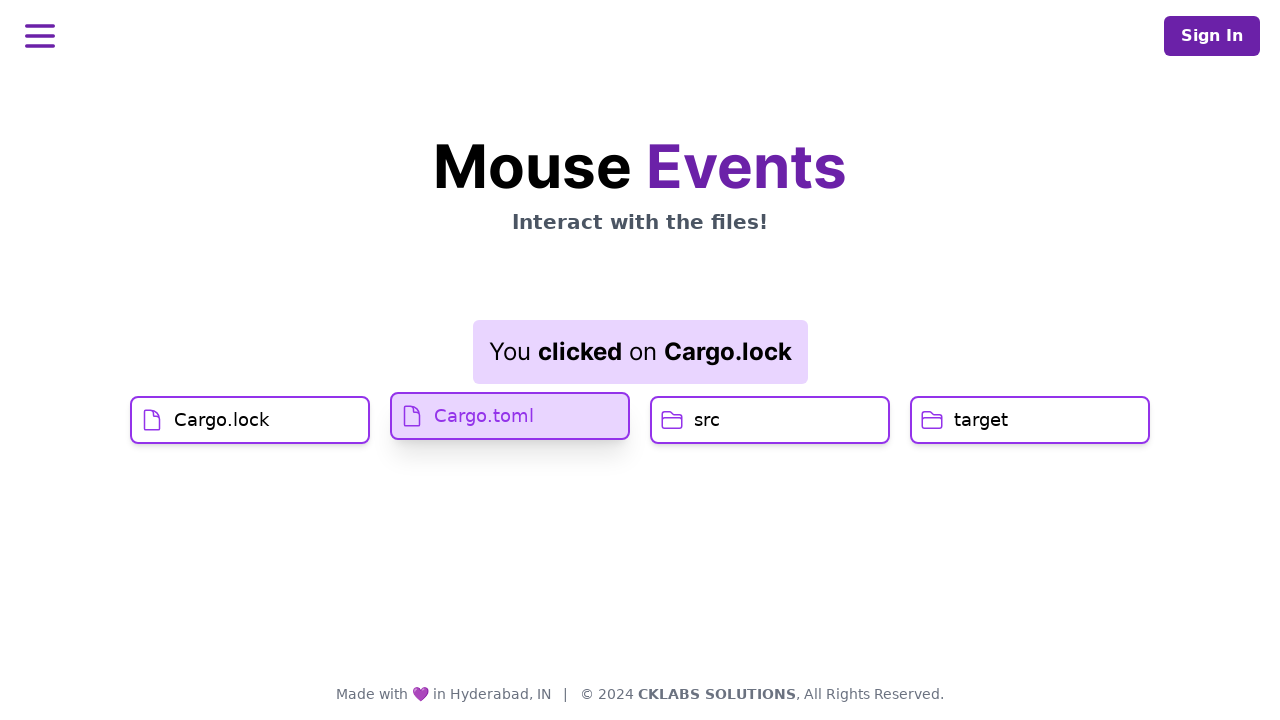

Clicked on Cargo.toml element at (484, 416) on xpath=//h1[text()='Cargo.toml']
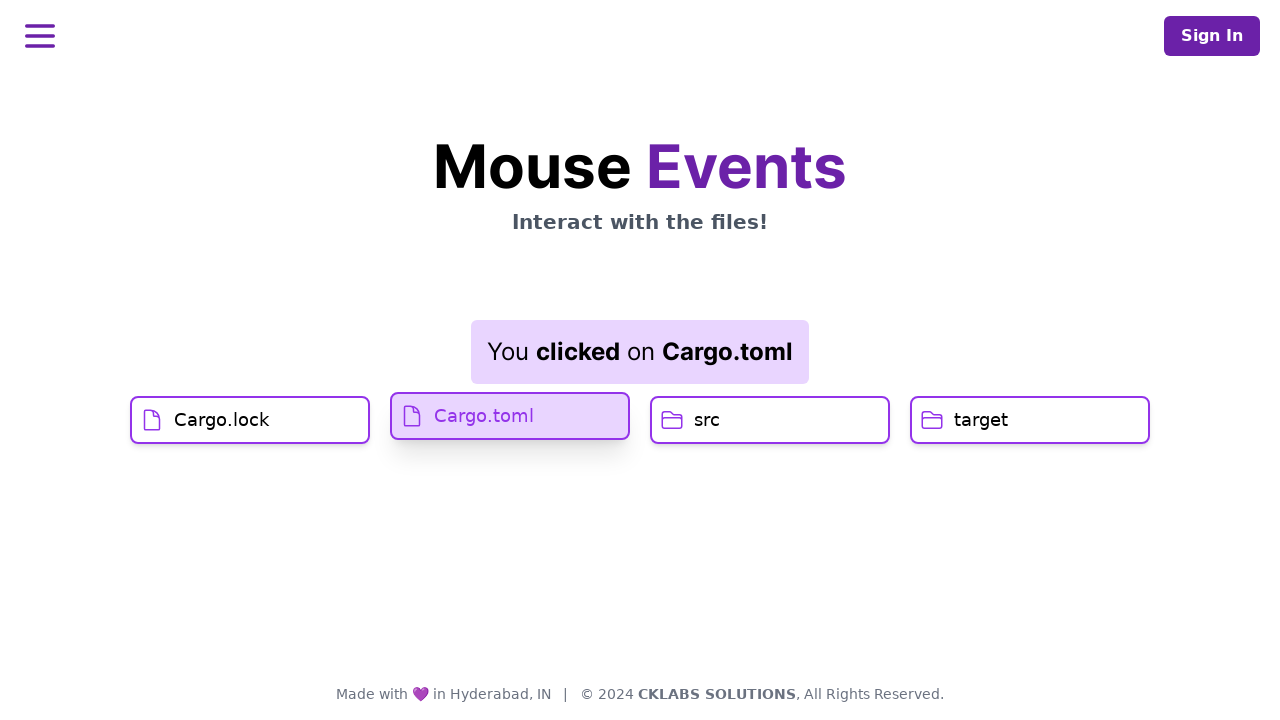

Result element loaded after Cargo.toml click
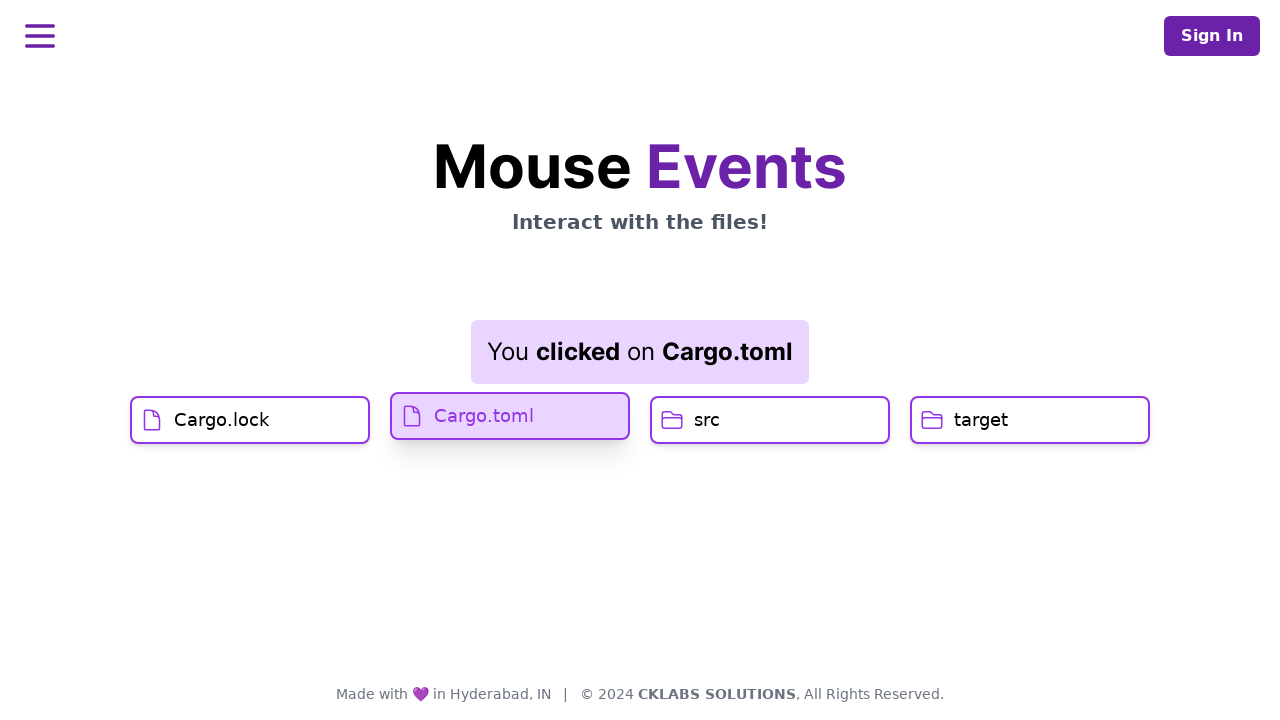

Located src and target button elements
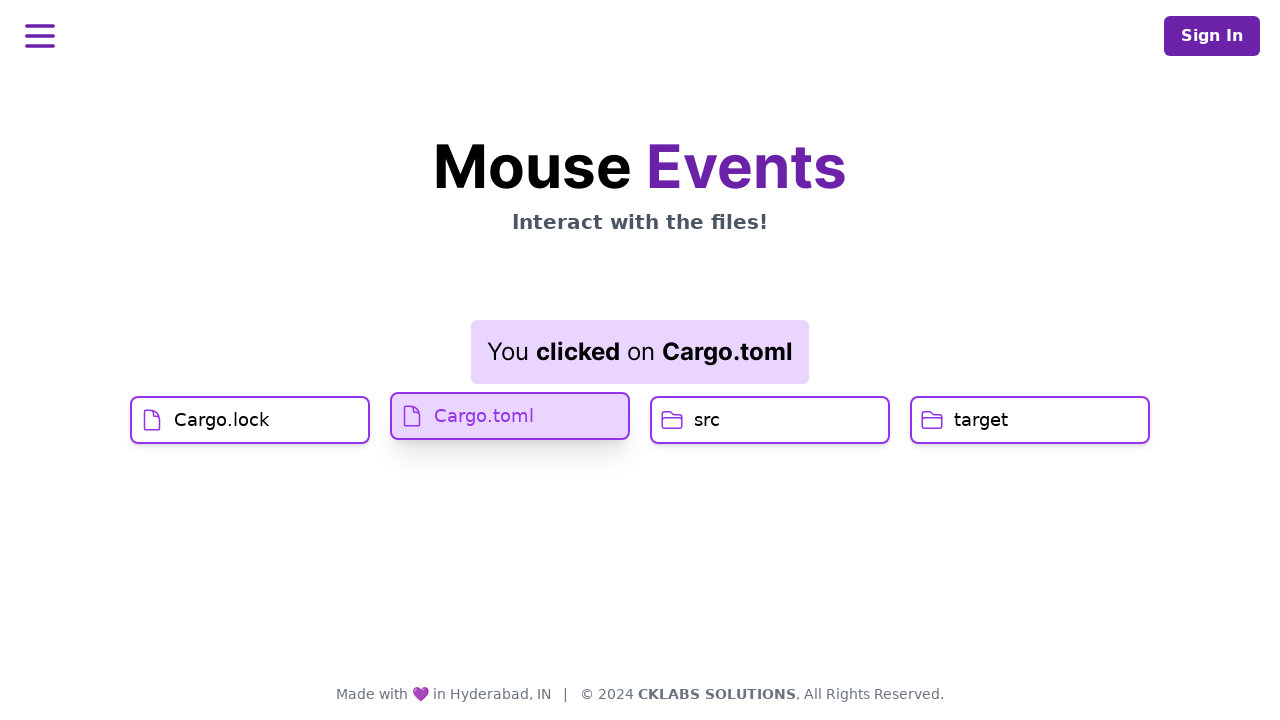

Double-clicked on src button at (707, 420) on xpath=//h1[text()='src']
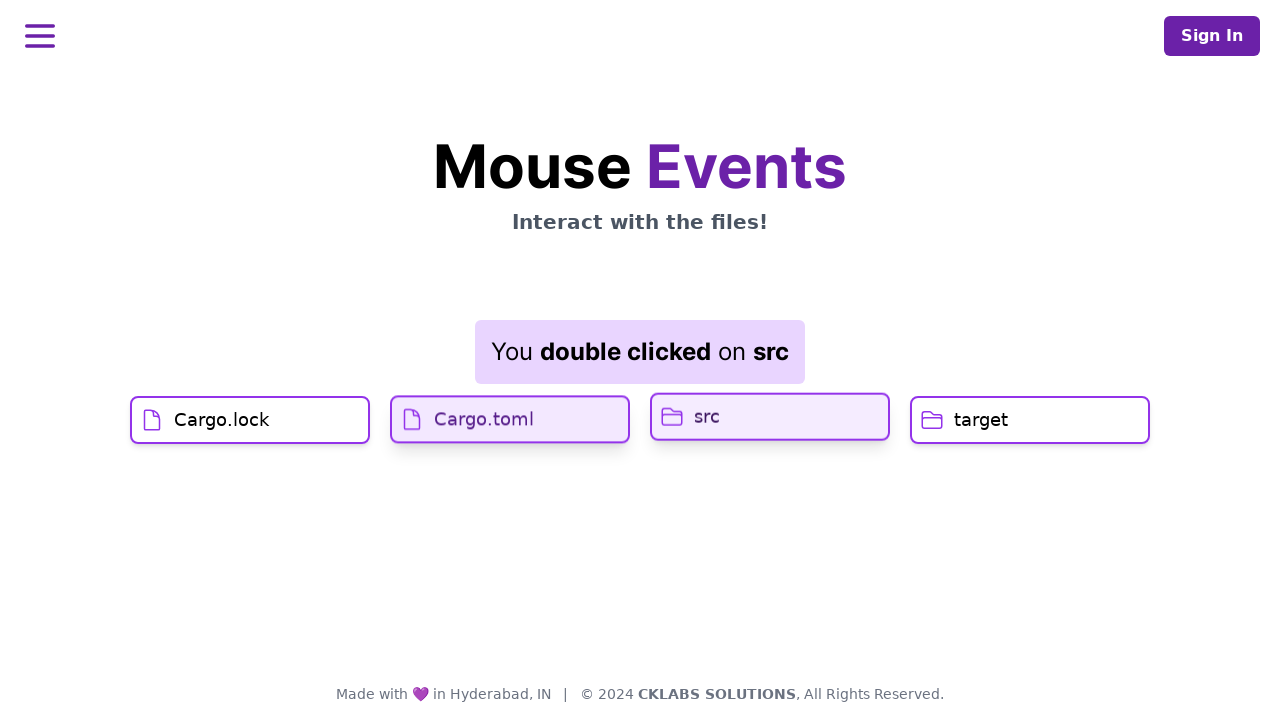

Waited 1 second after double-click on src
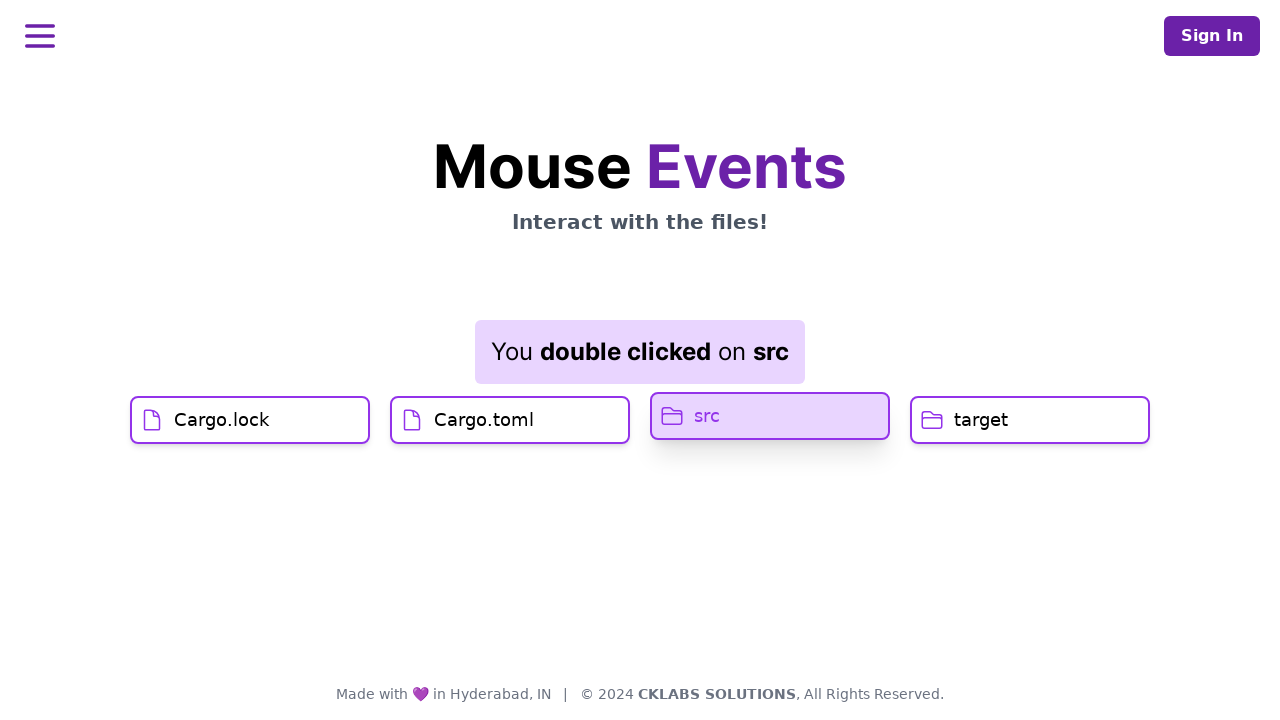

Right-clicked on target button to open context menu at (981, 420) on xpath=//h1[text()='target']
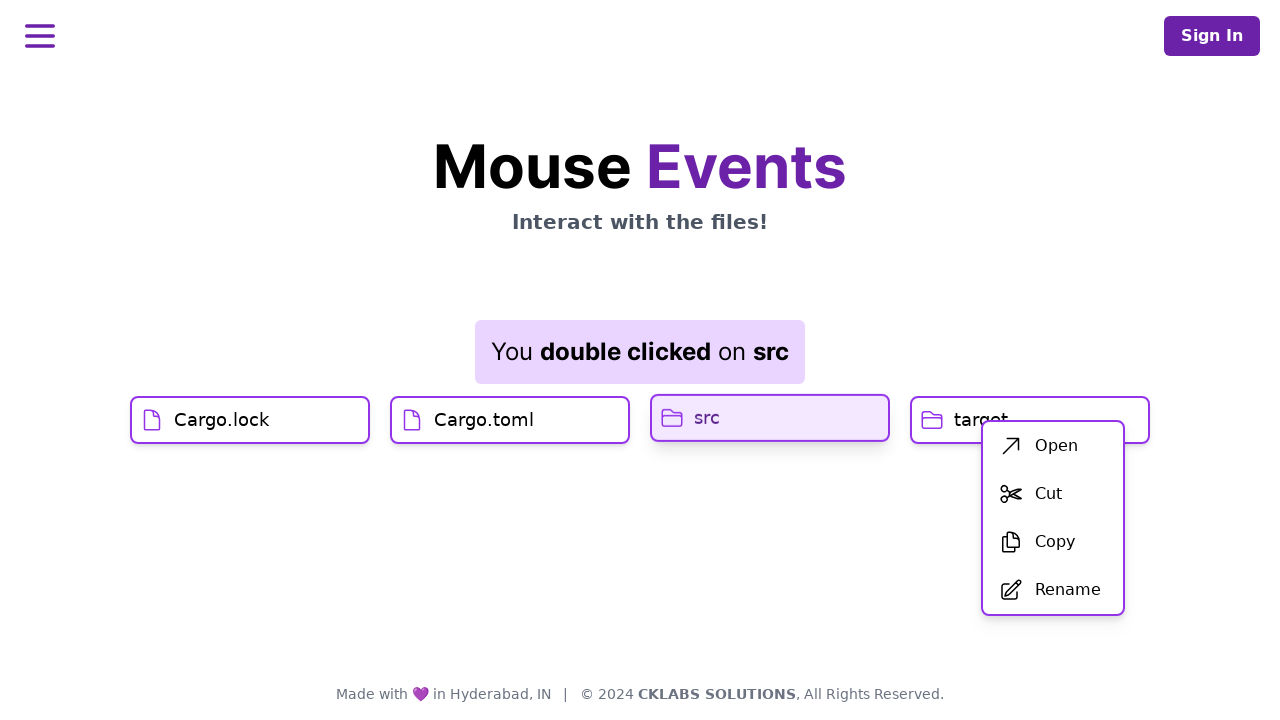

Waited 1 second after right-click on target
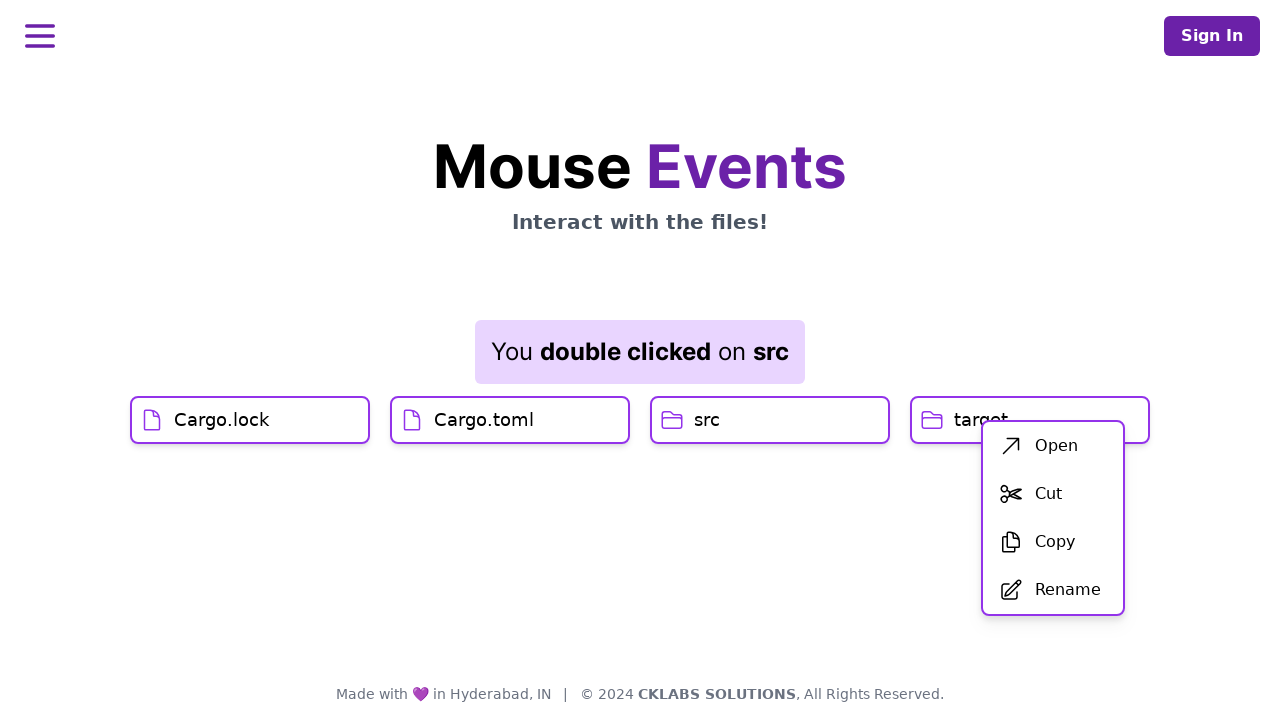

Clicked on first menu item from context menu at (1053, 446) on xpath=//div[@id='menu']/div/ul/li[1]
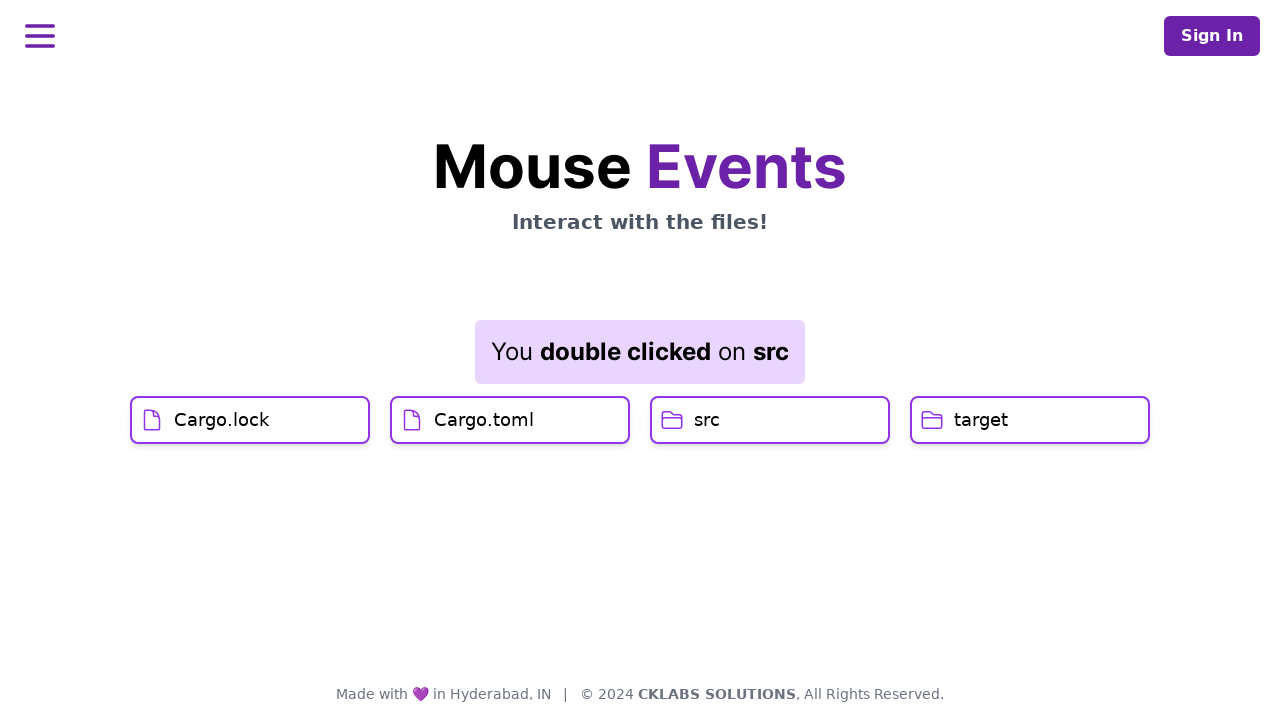

Result element updated after context menu selection
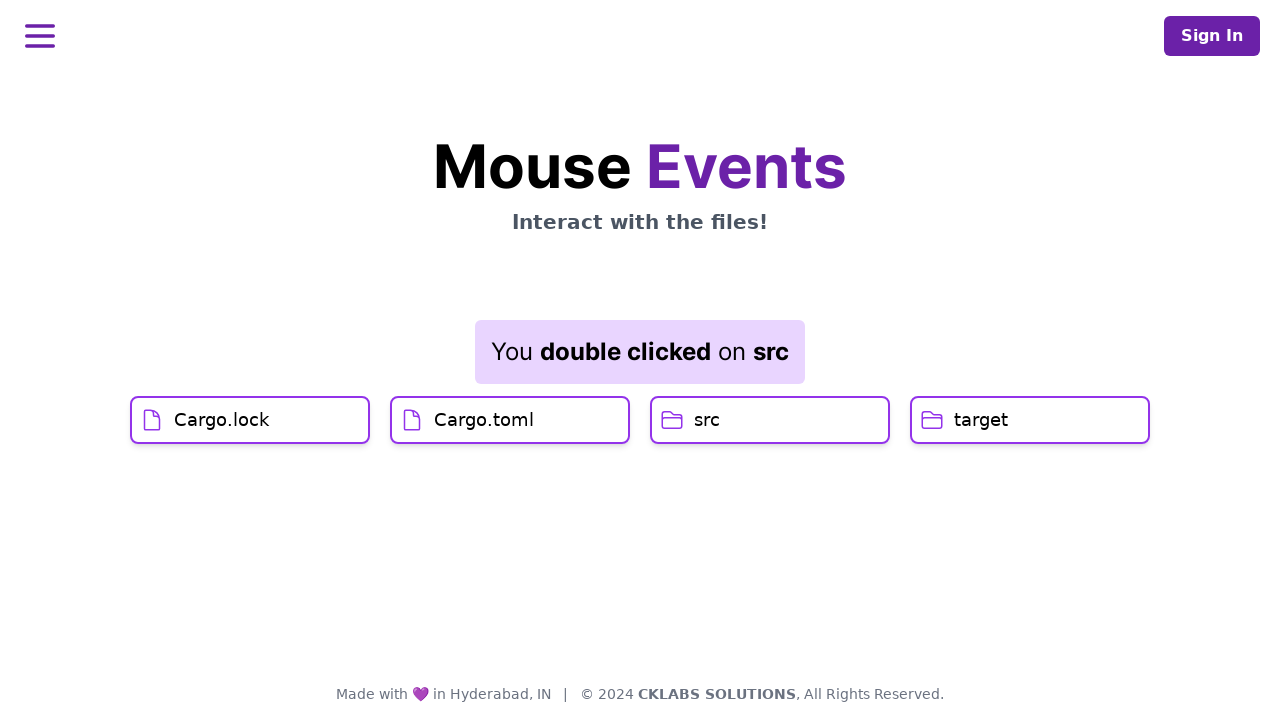

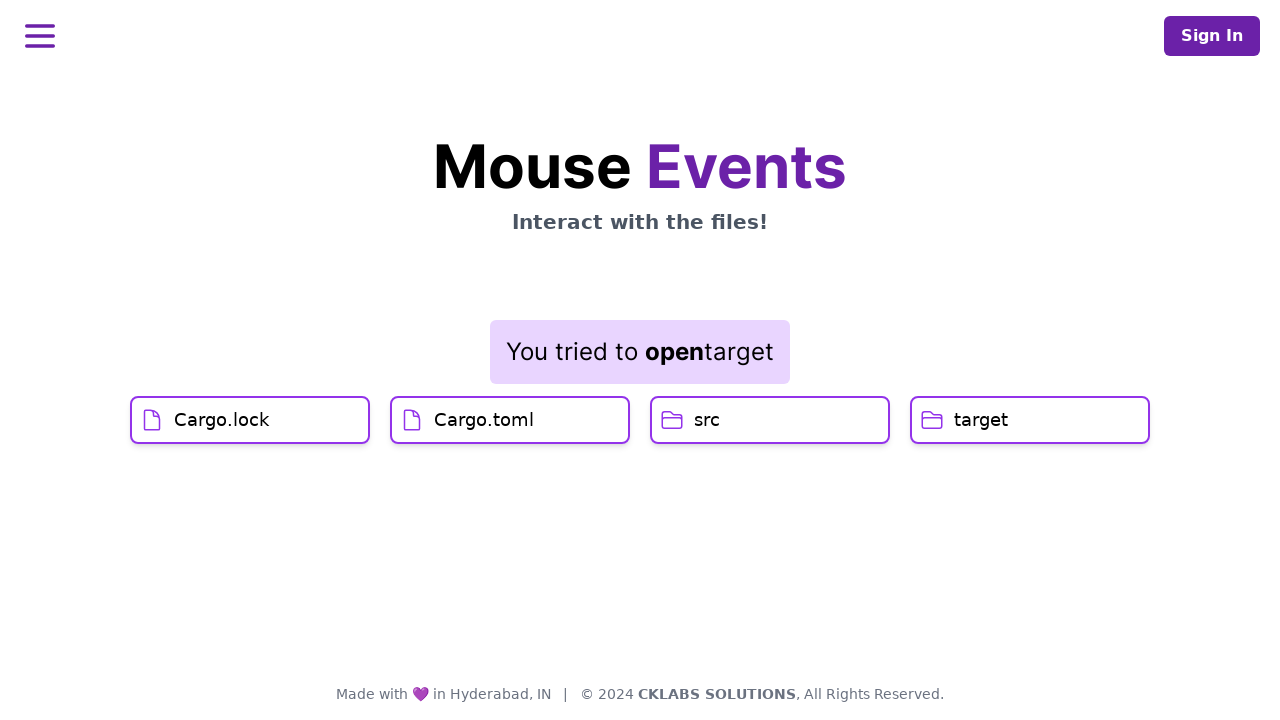